Solves a math problem by reading a value, calculating the result, filling the answer, selecting checkboxes and radio buttons, then submitting the form

Starting URL: http://suninjuly.github.io/math.html

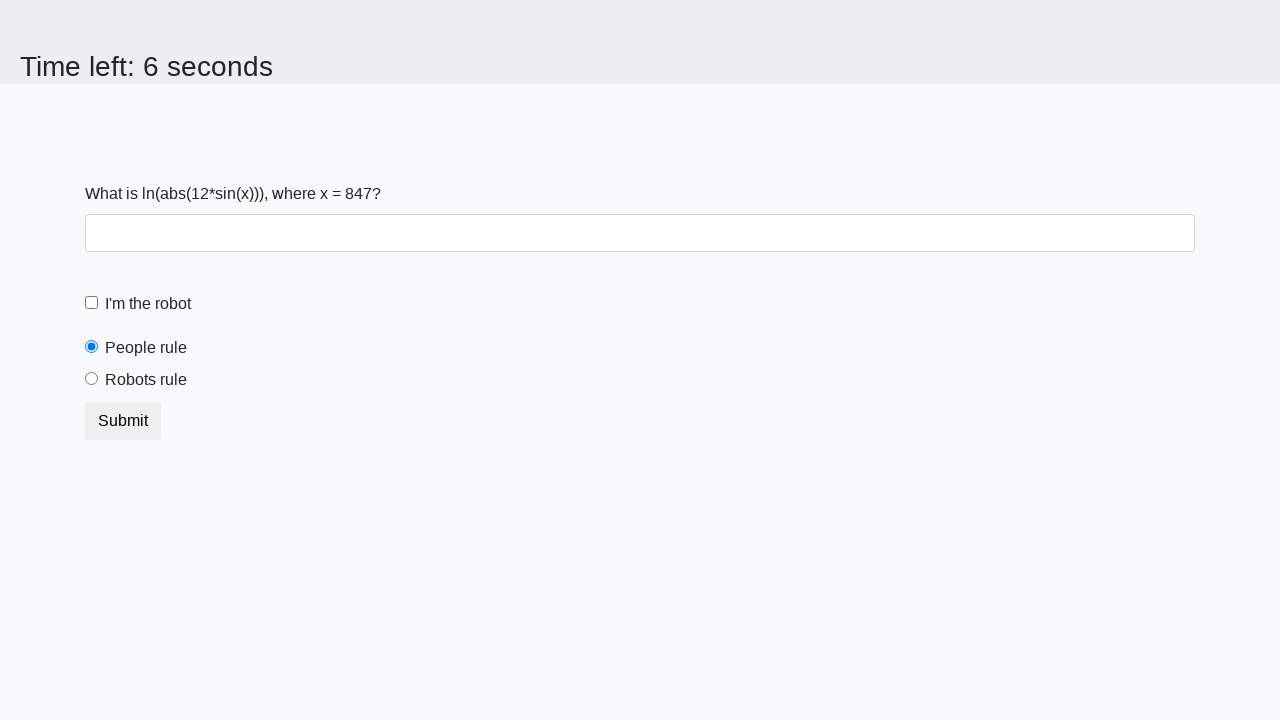

Located the input_value element
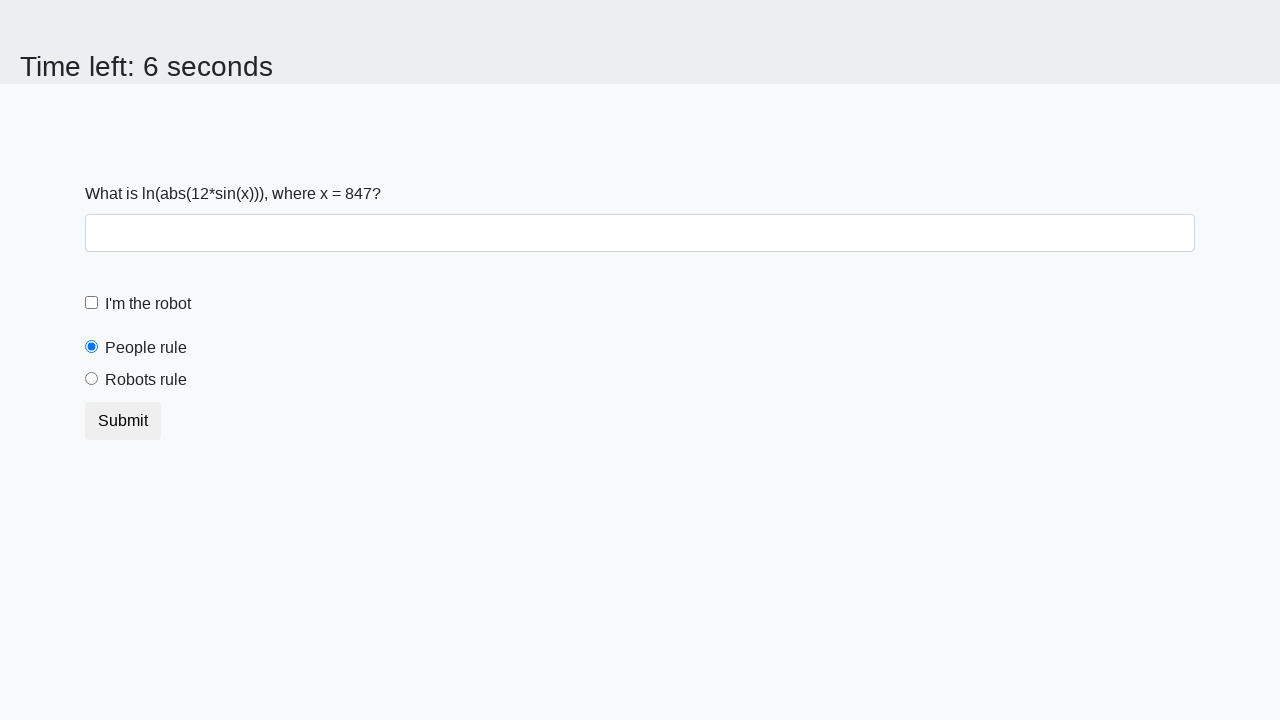

Retrieved x value from the page
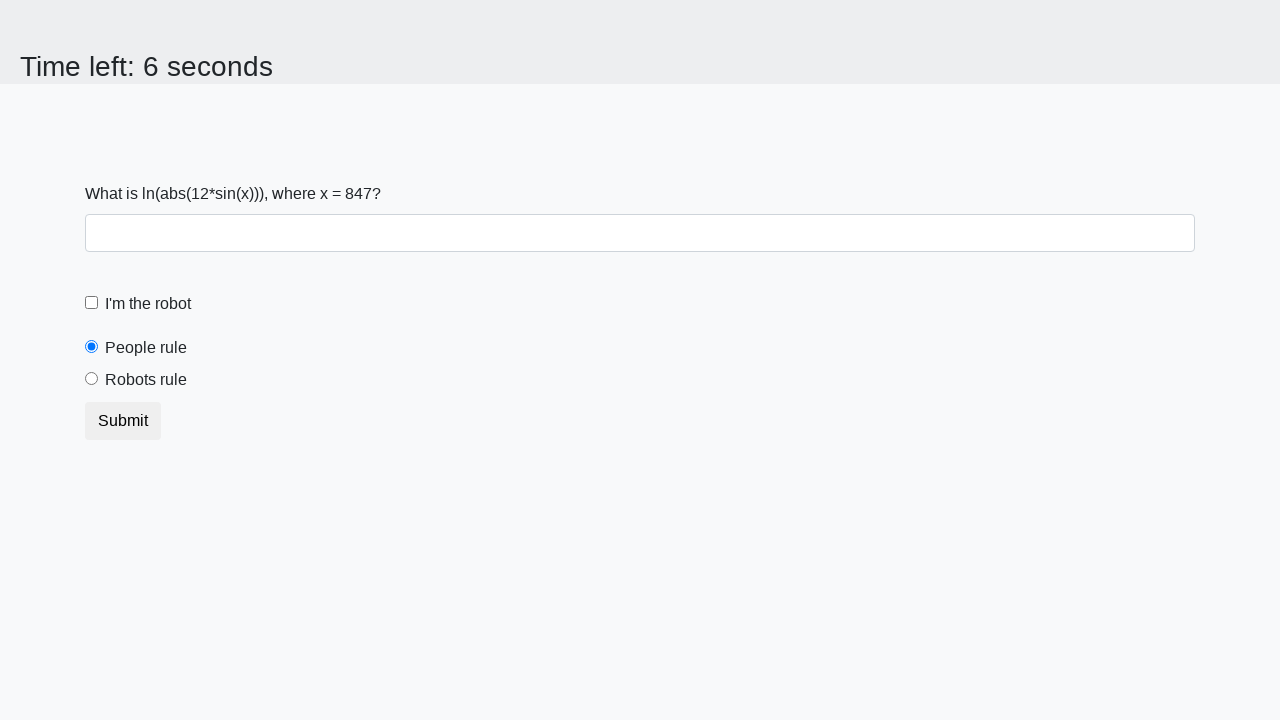

Calculated result: y = log(abs(12*sin(847))) = 2.425681249204339
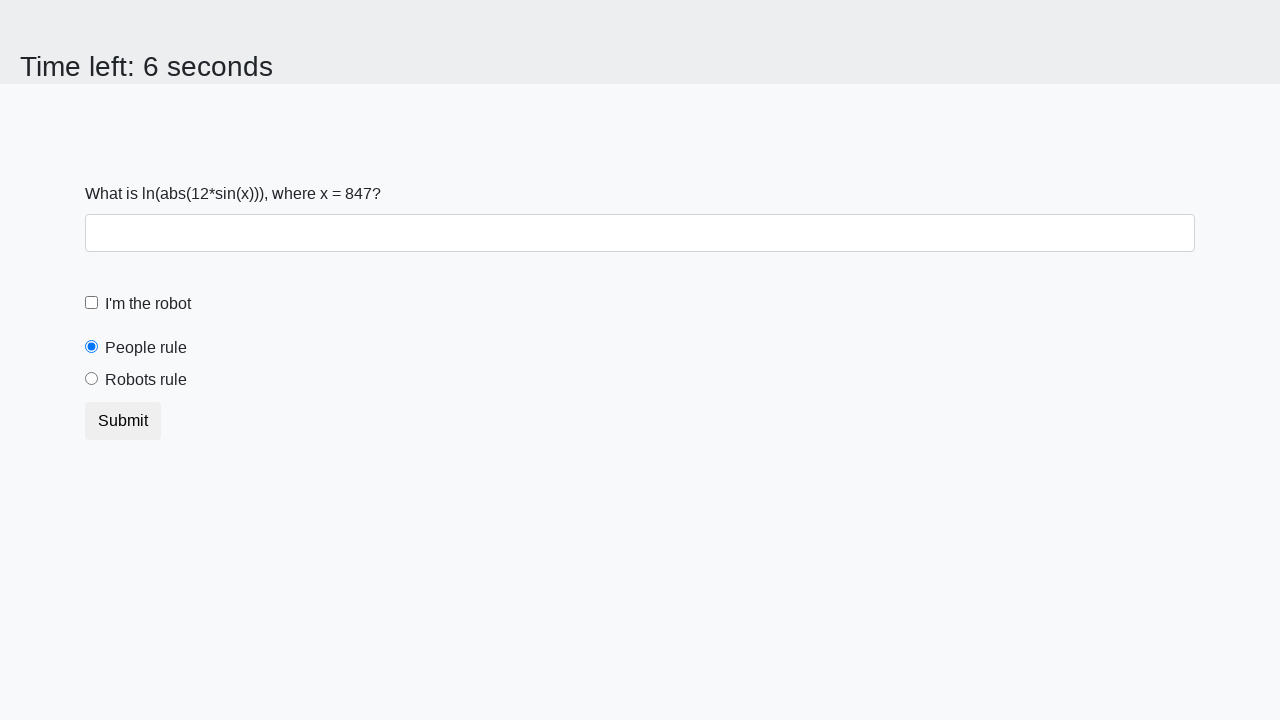

Filled answer field with calculated value: 2.425681249204339 on #answer
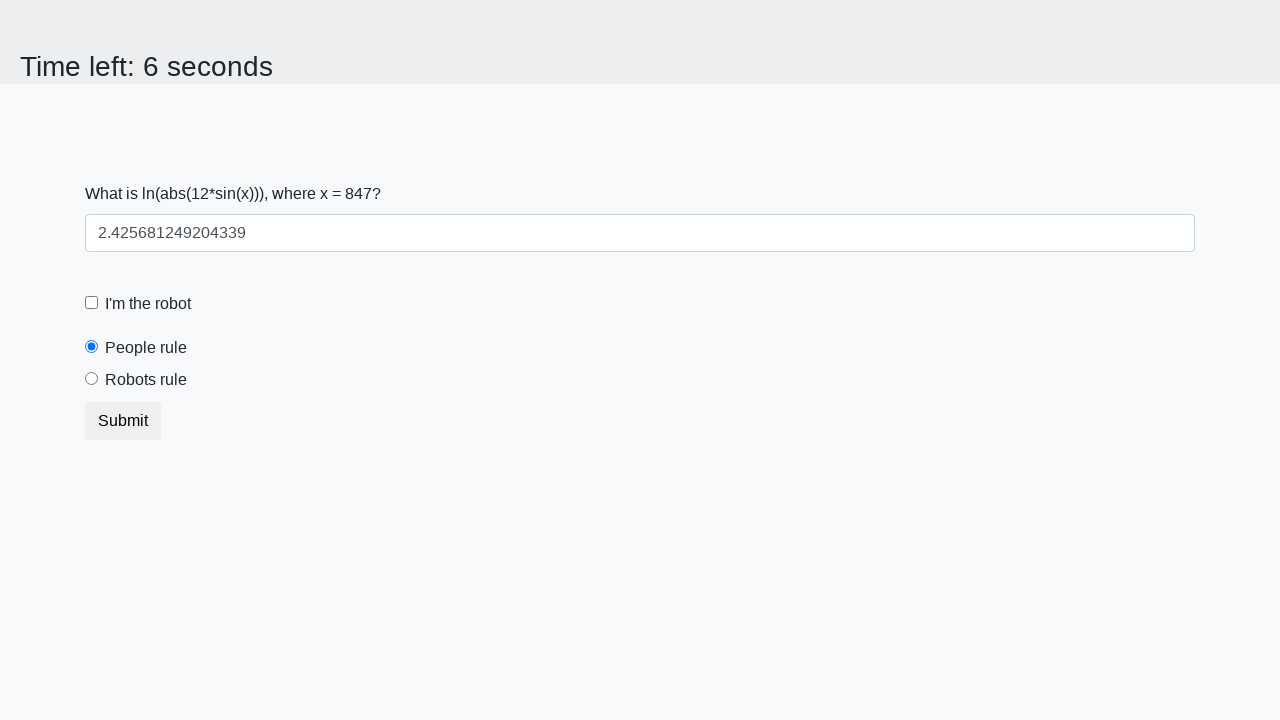

Clicked the robot checkbox at (92, 303) on #robotCheckbox
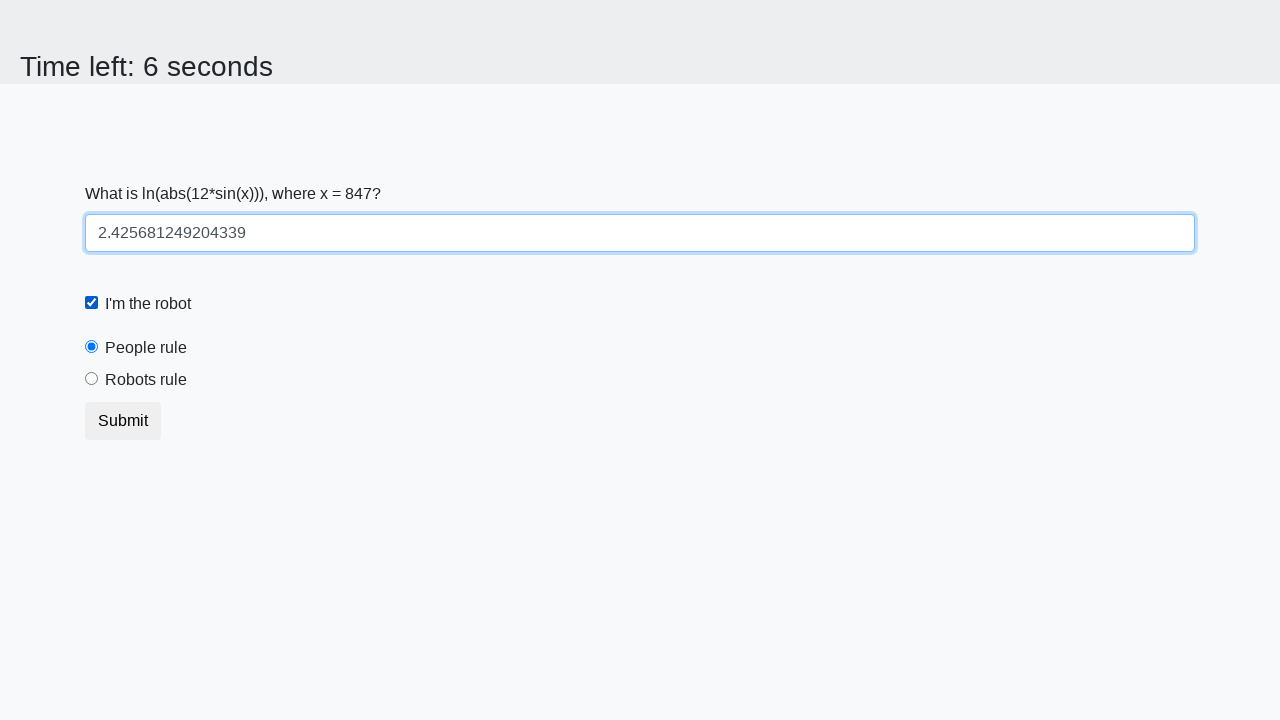

Clicked the robots rule radio button at (92, 379) on #robotsRule
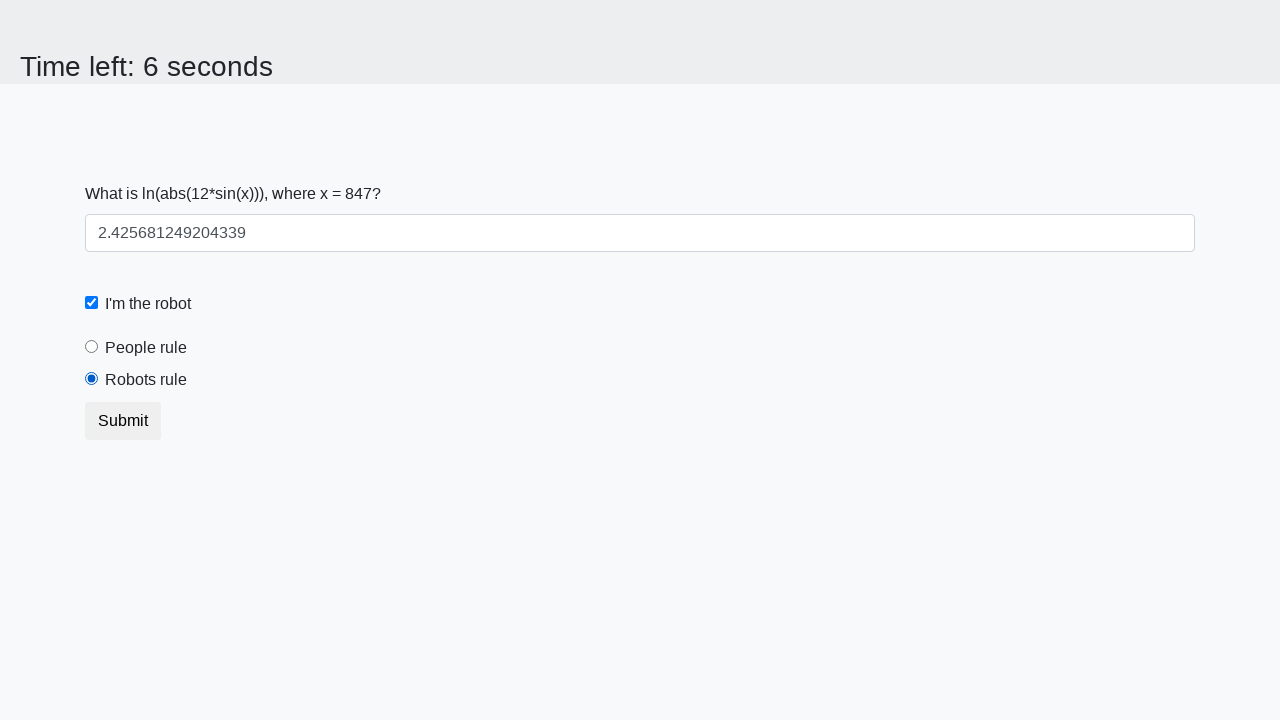

Clicked the submit button at (123, 421) on .btn-default
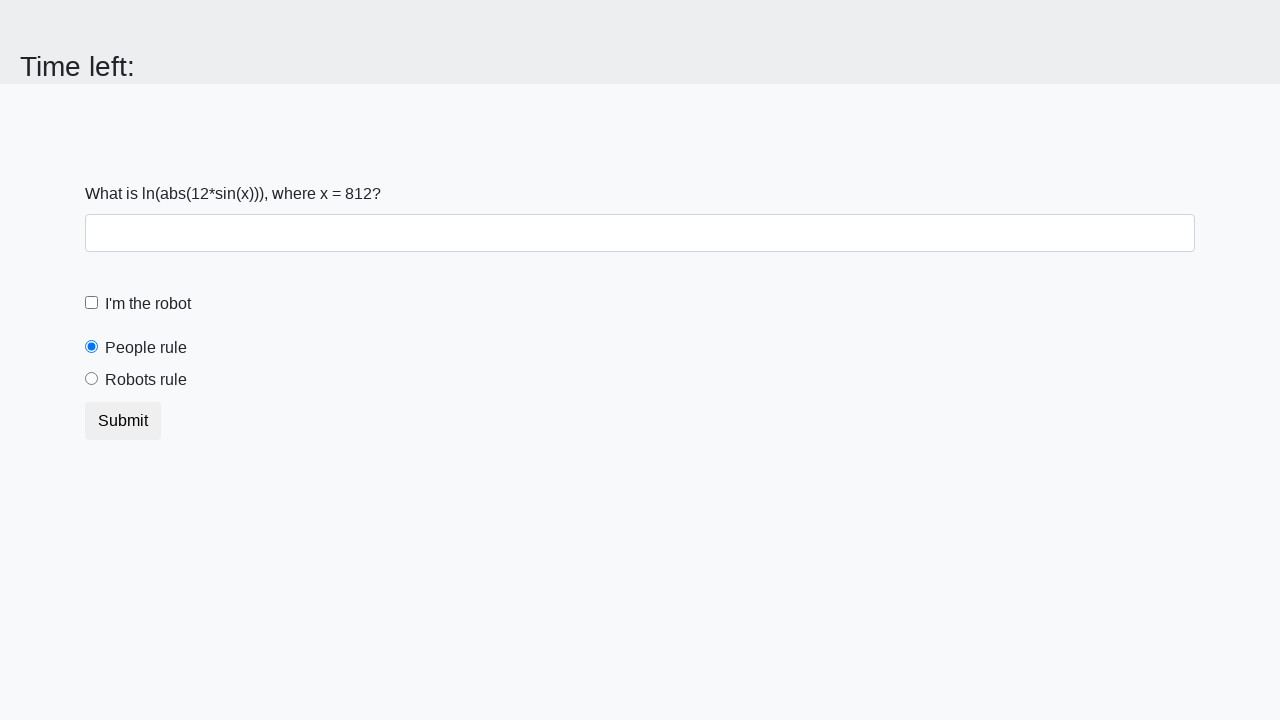

Waited 2 seconds for form submission to complete
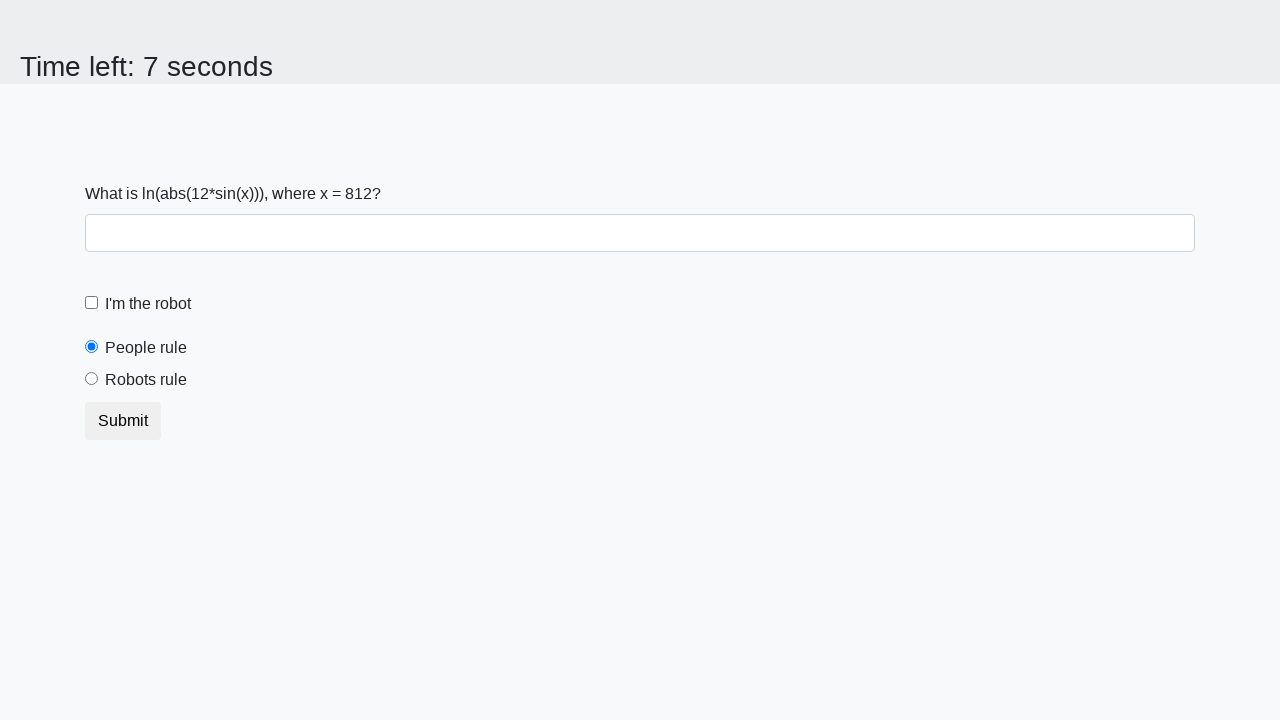

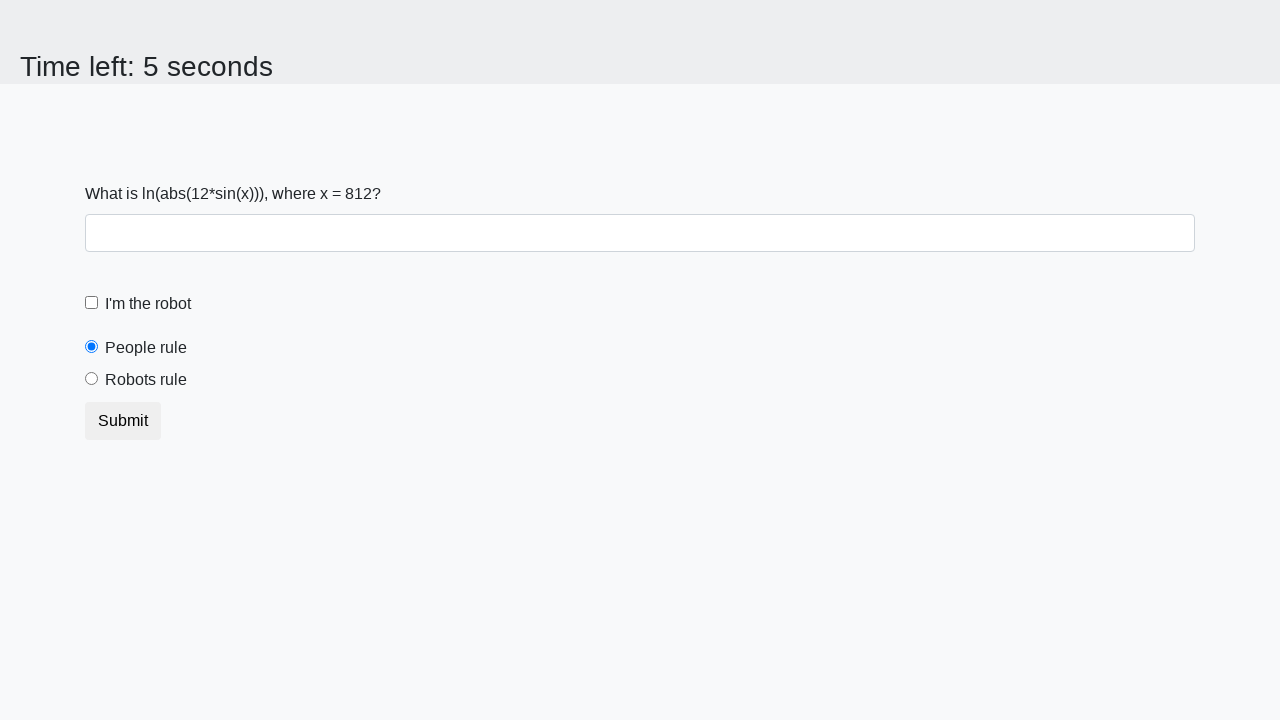